Tests dynamic loading functionality by clicking a start button, waiting for the Hello World text to become visible

Starting URL: https://automationfc.github.io/dynamic-loading/

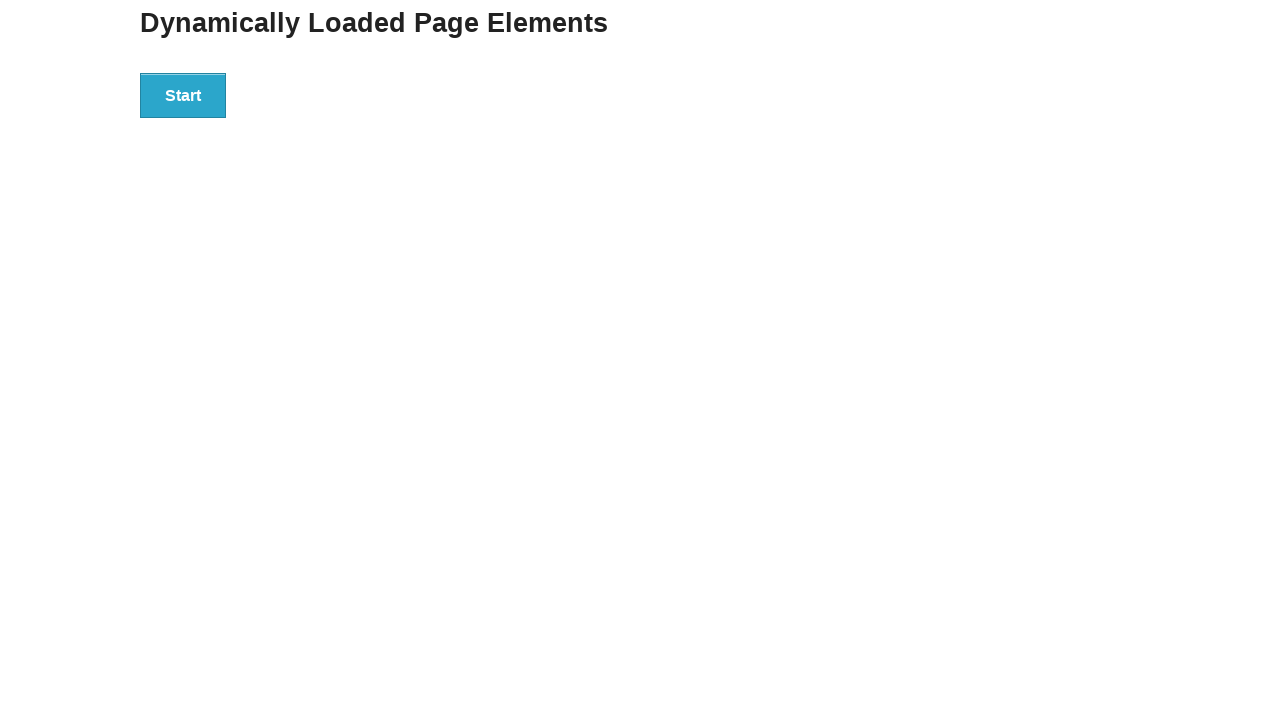

Clicked the start button to initiate dynamic loading at (183, 95) on xpath=//div[@id='start']/button
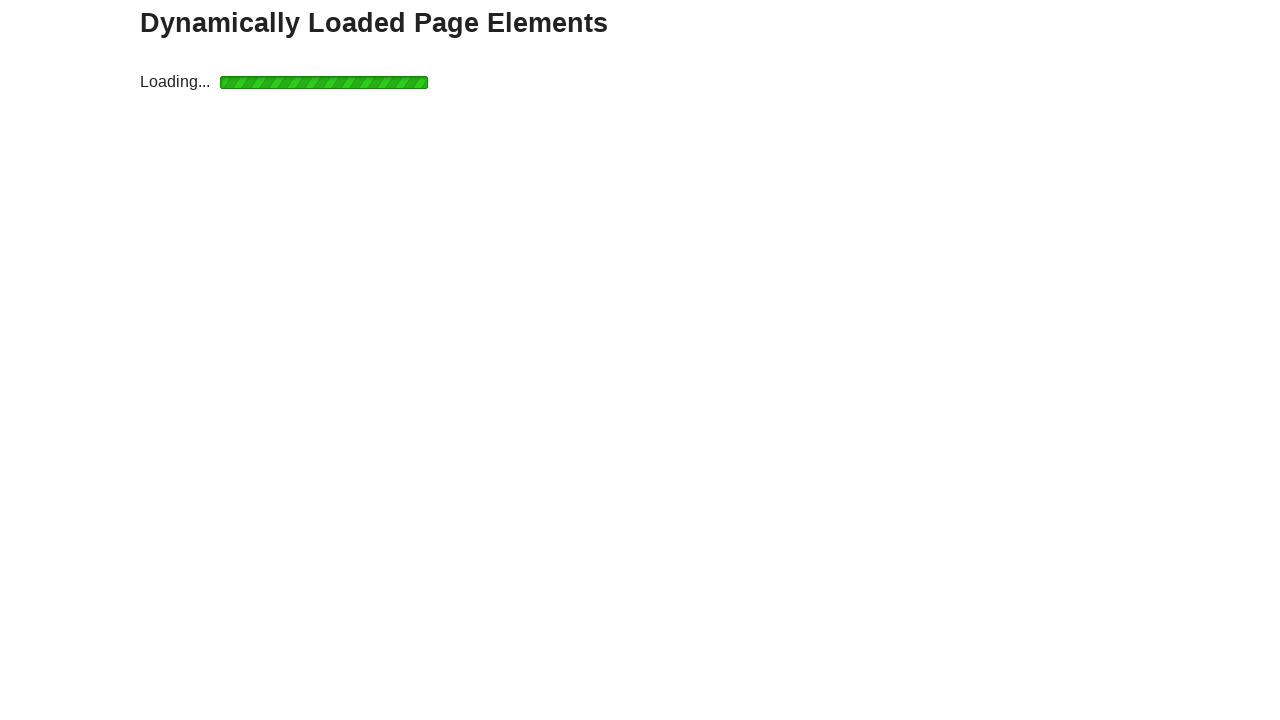

Hello World text became visible after waiting
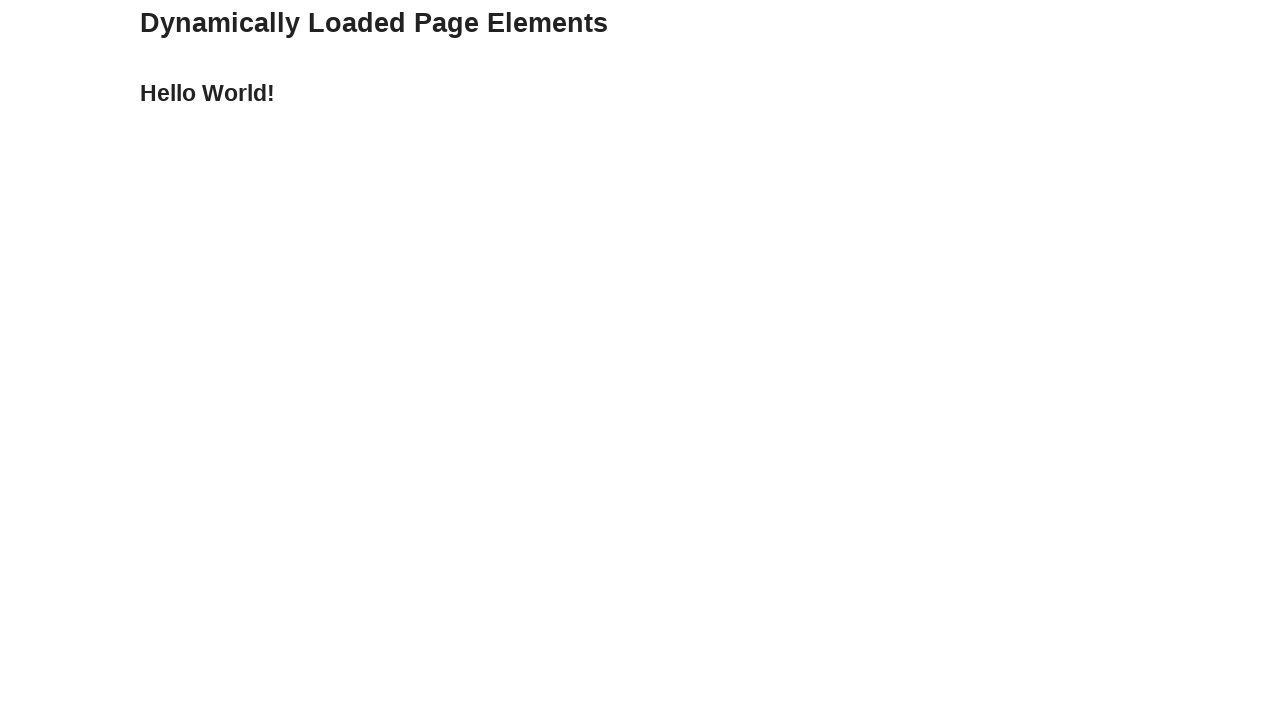

Verified that the Hello World text content matches expected value
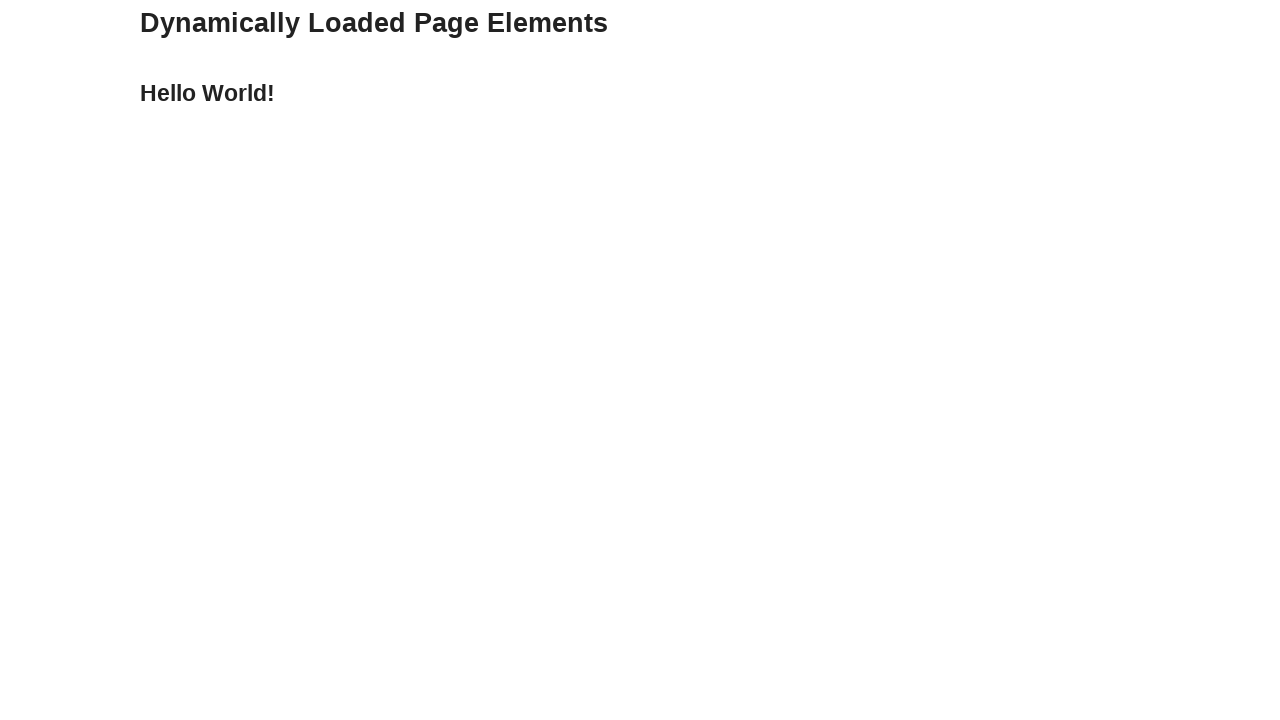

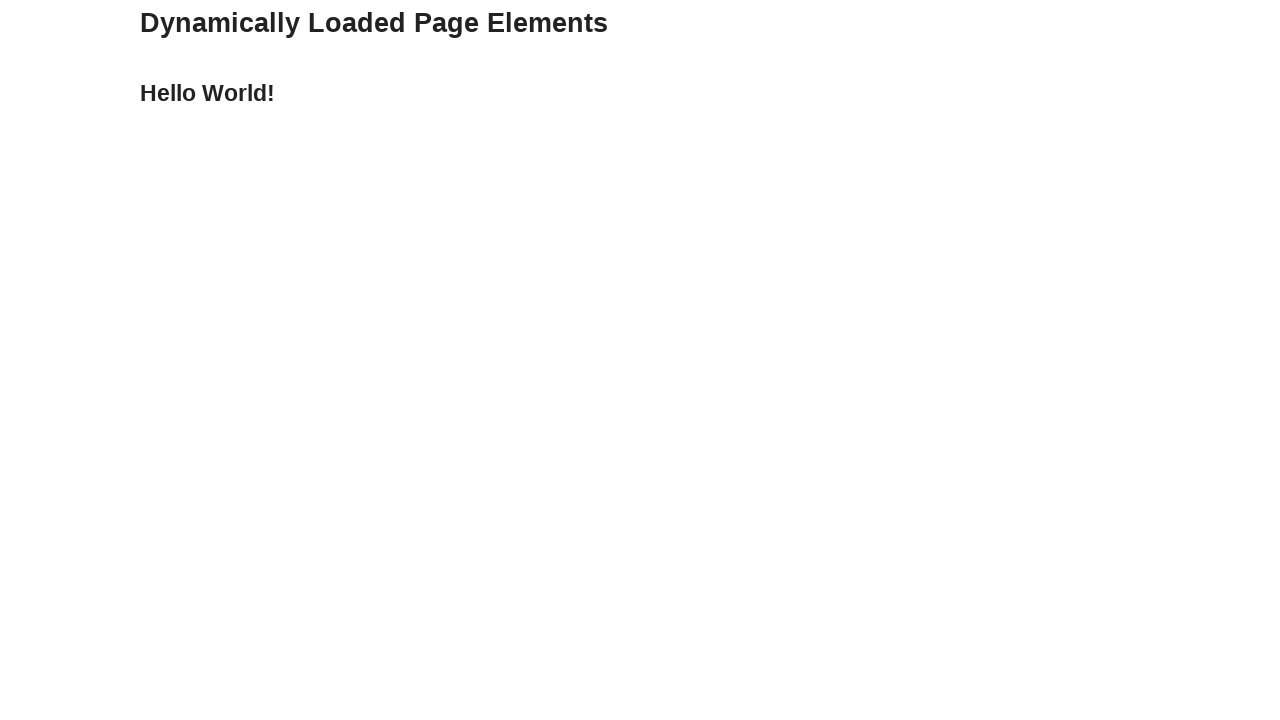